Tests dismissing a JavaScript prompt dialog after entering text into it

Starting URL: https://the-internet.herokuapp.com/javascript_alerts

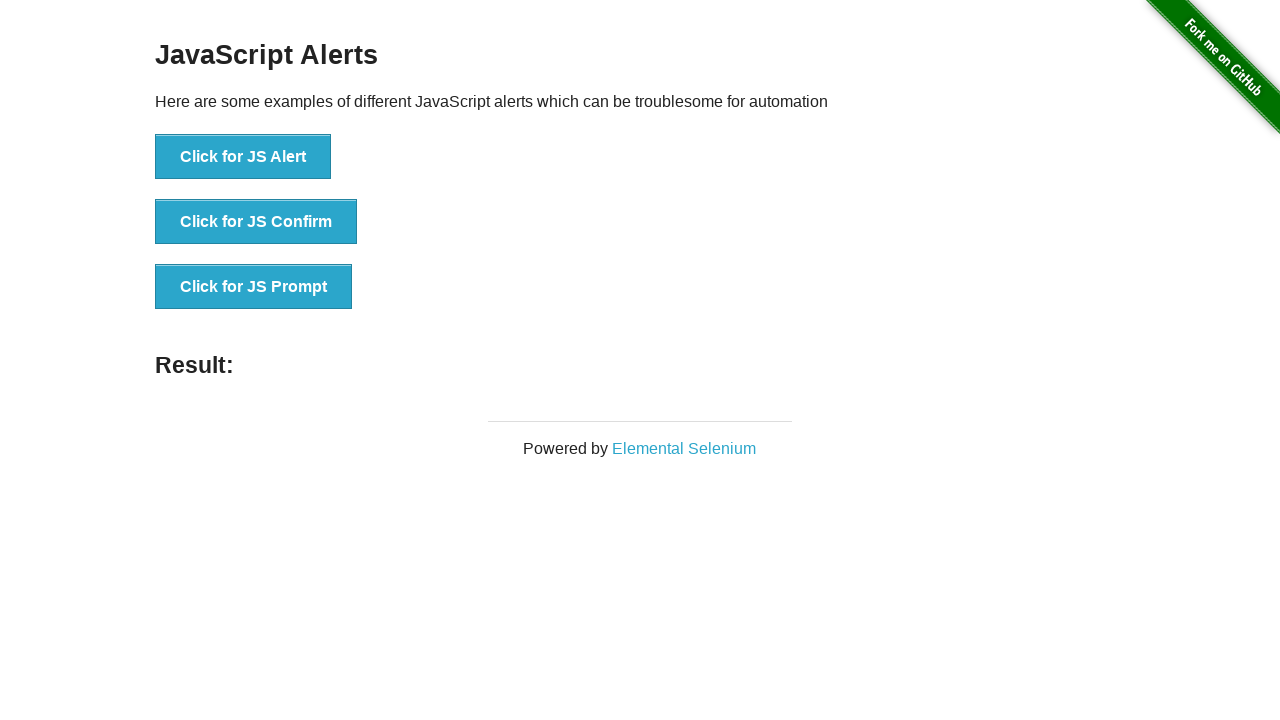

Set up dialog handler to dismiss prompts
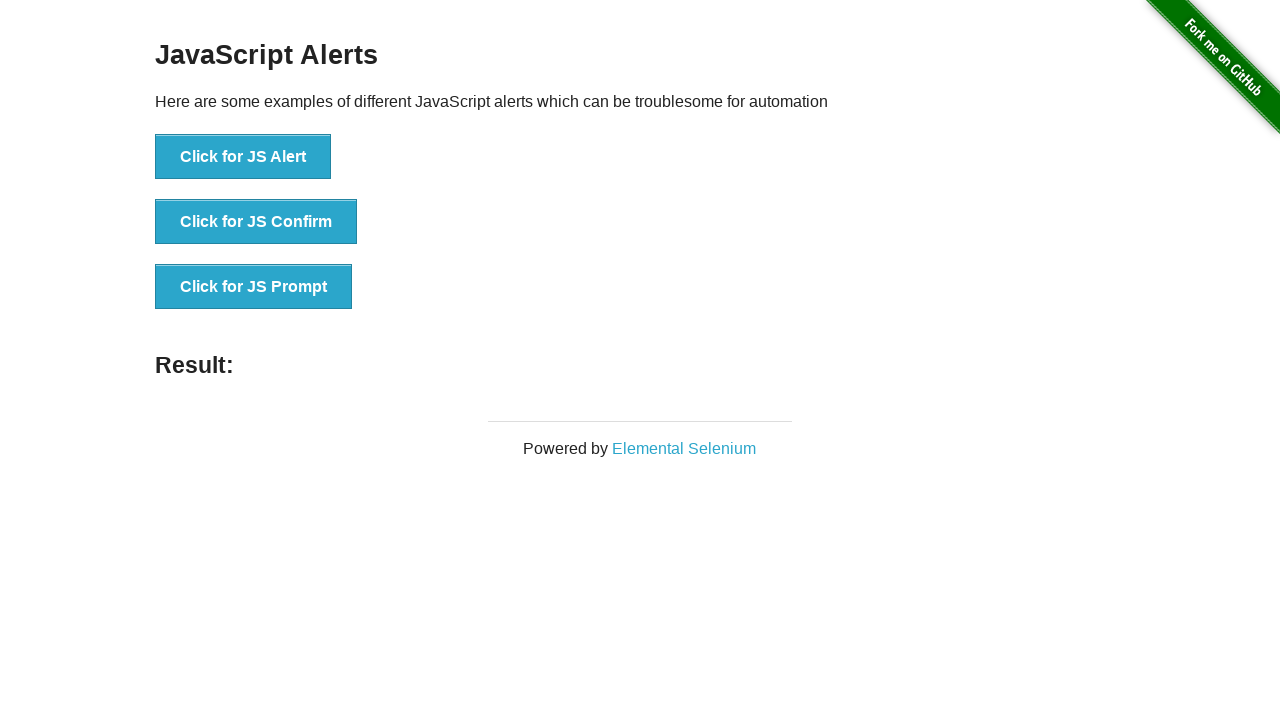

Clicked JS Prompt button to trigger prompt dialog at (254, 287) on xpath=//*[text()='Click for JS Prompt']
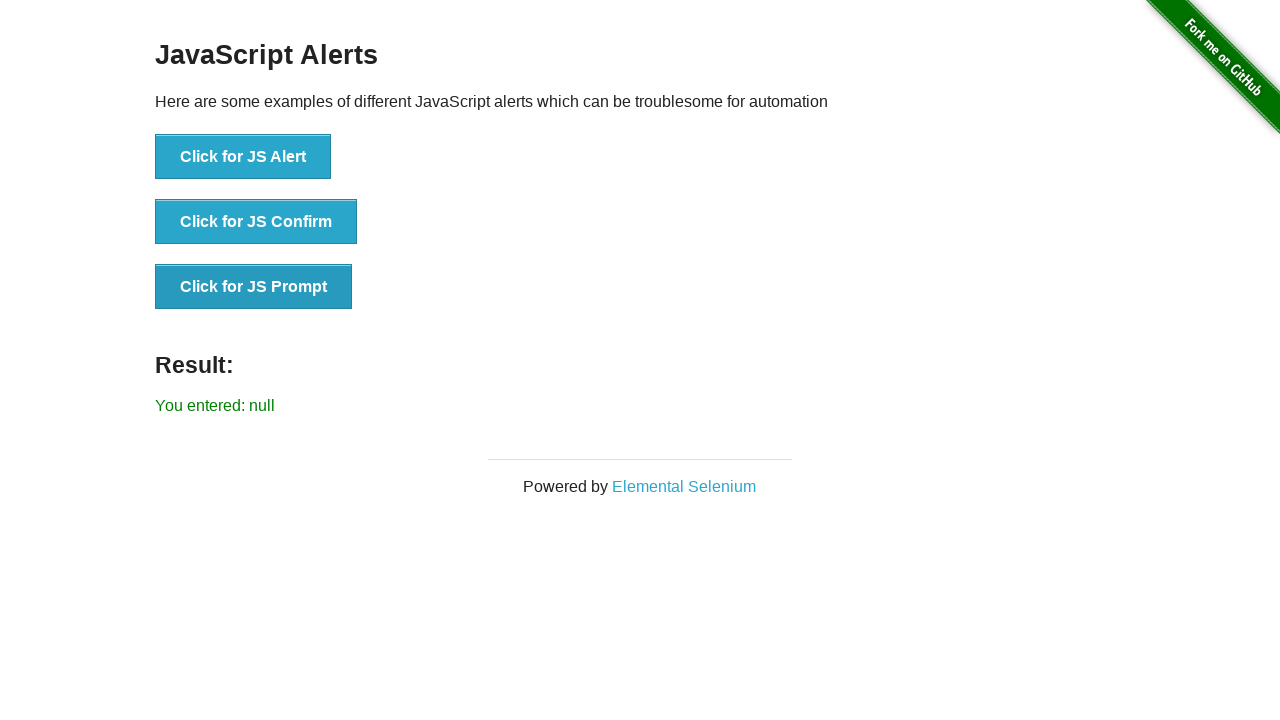

Result message appeared after dismissing prompt
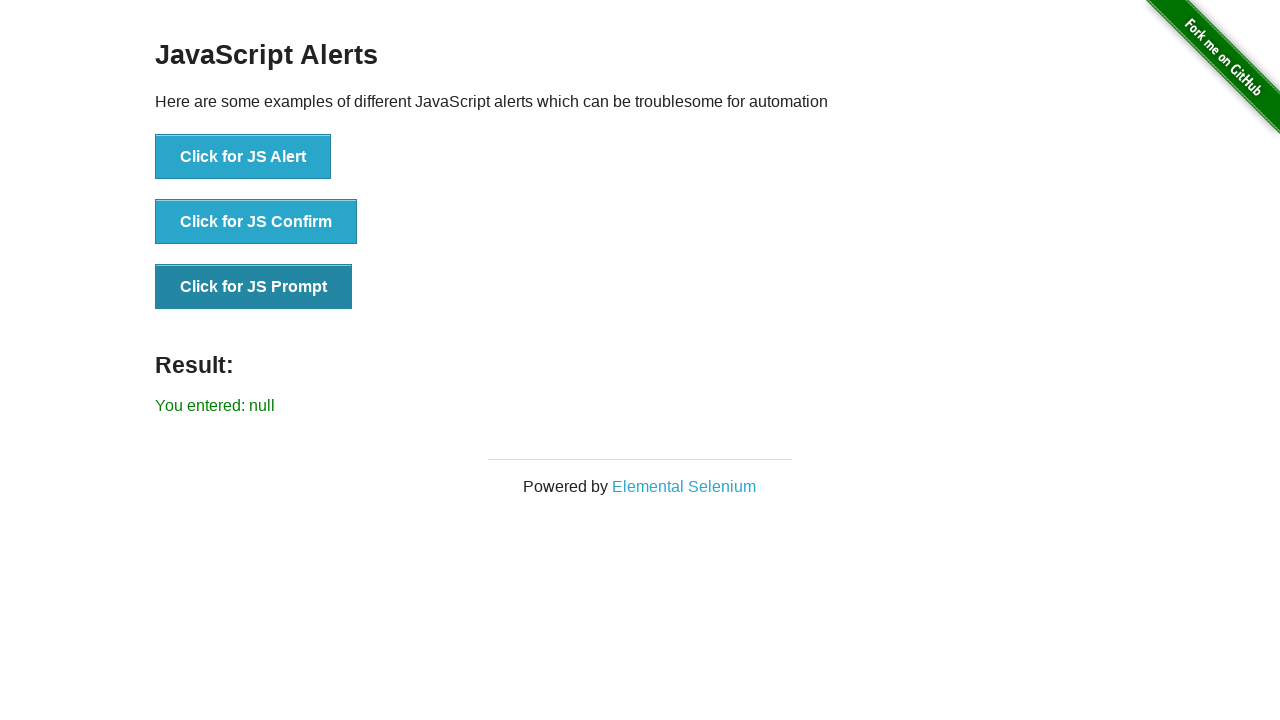

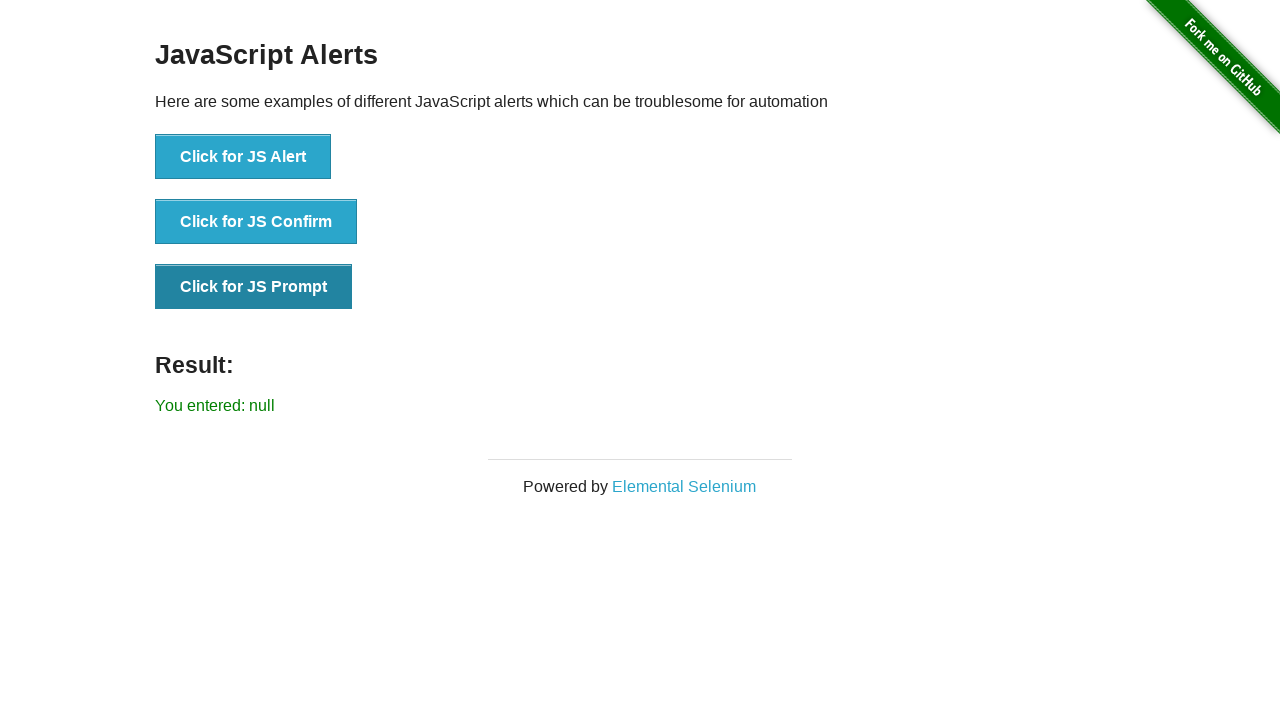